Creates multiple todos, marks one as completed, then filters to Active list to verify only active items are shown

Starting URL: https://todomvc.com/examples/react/dist/

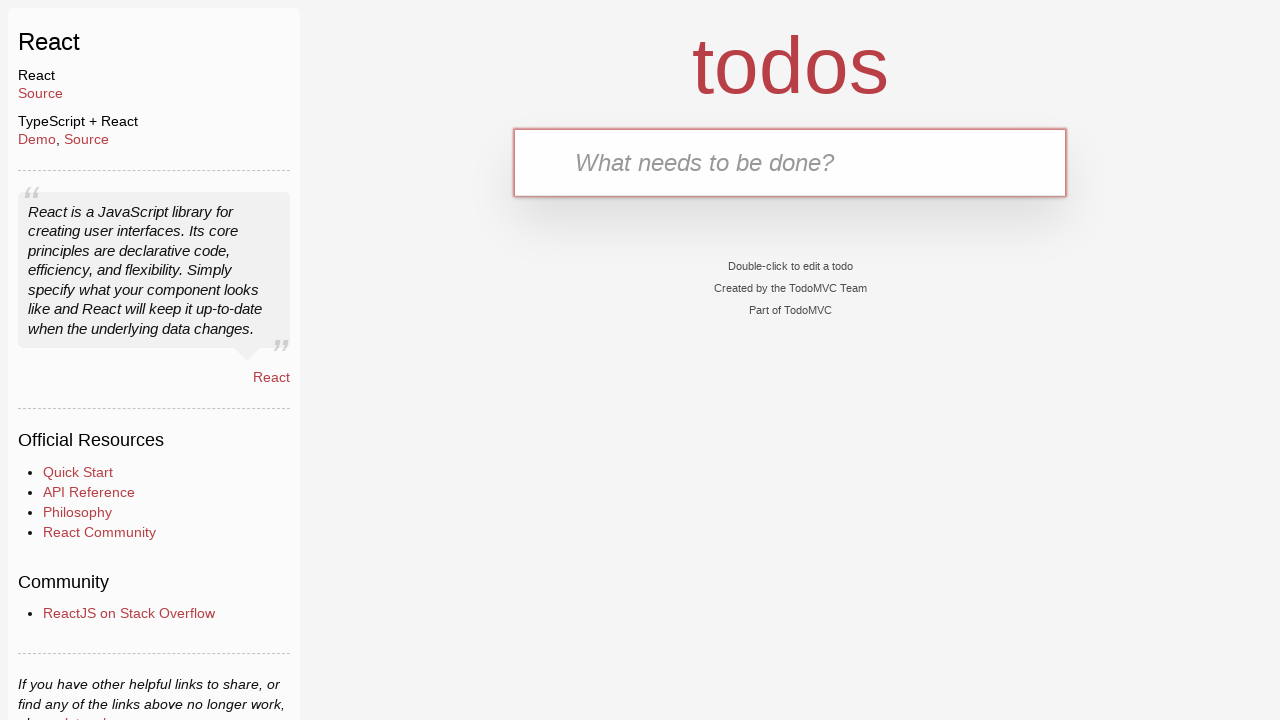

Filled new todo input with 'Active task' on .new-todo
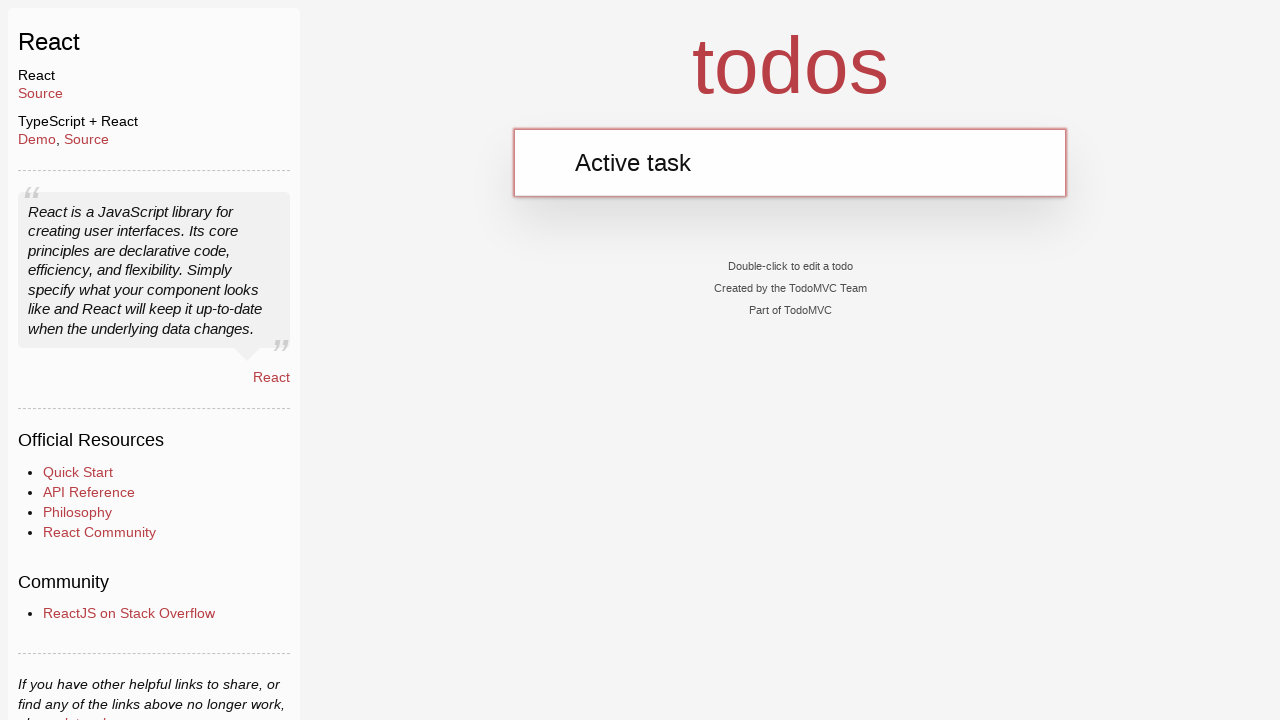

Pressed Enter to create first todo item on .new-todo
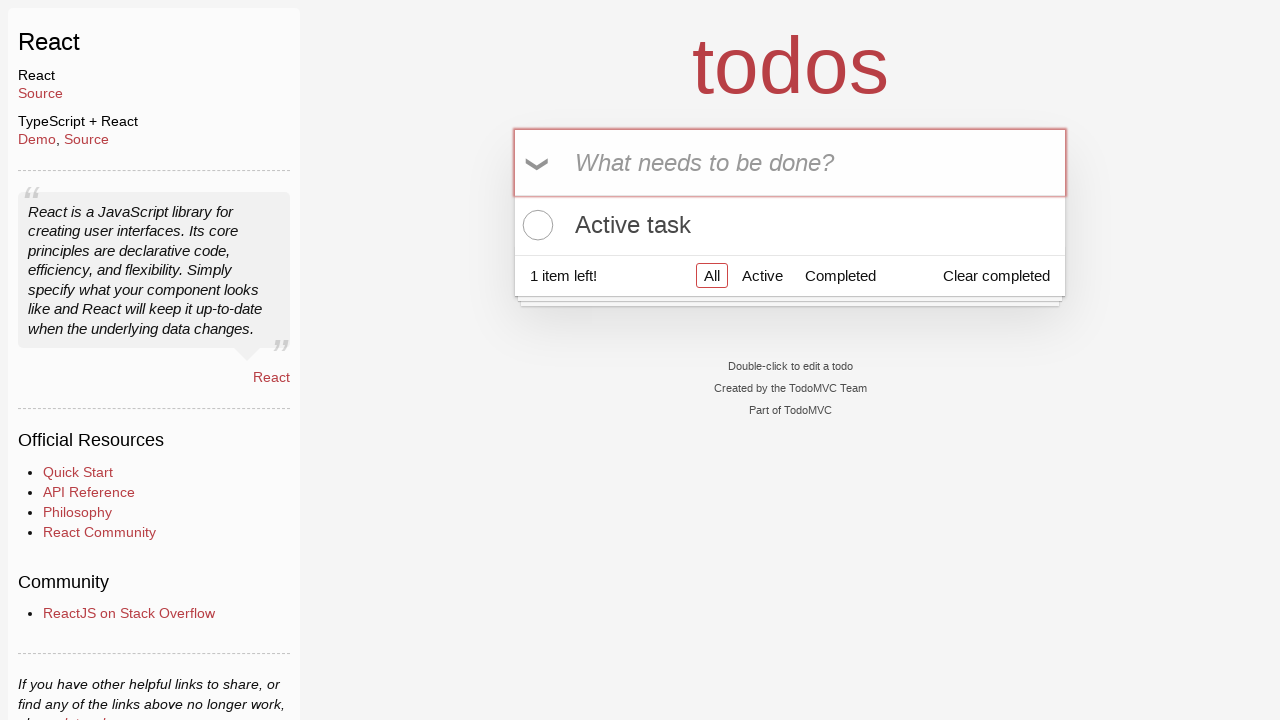

Filled new todo input with 'Completed task' on .new-todo
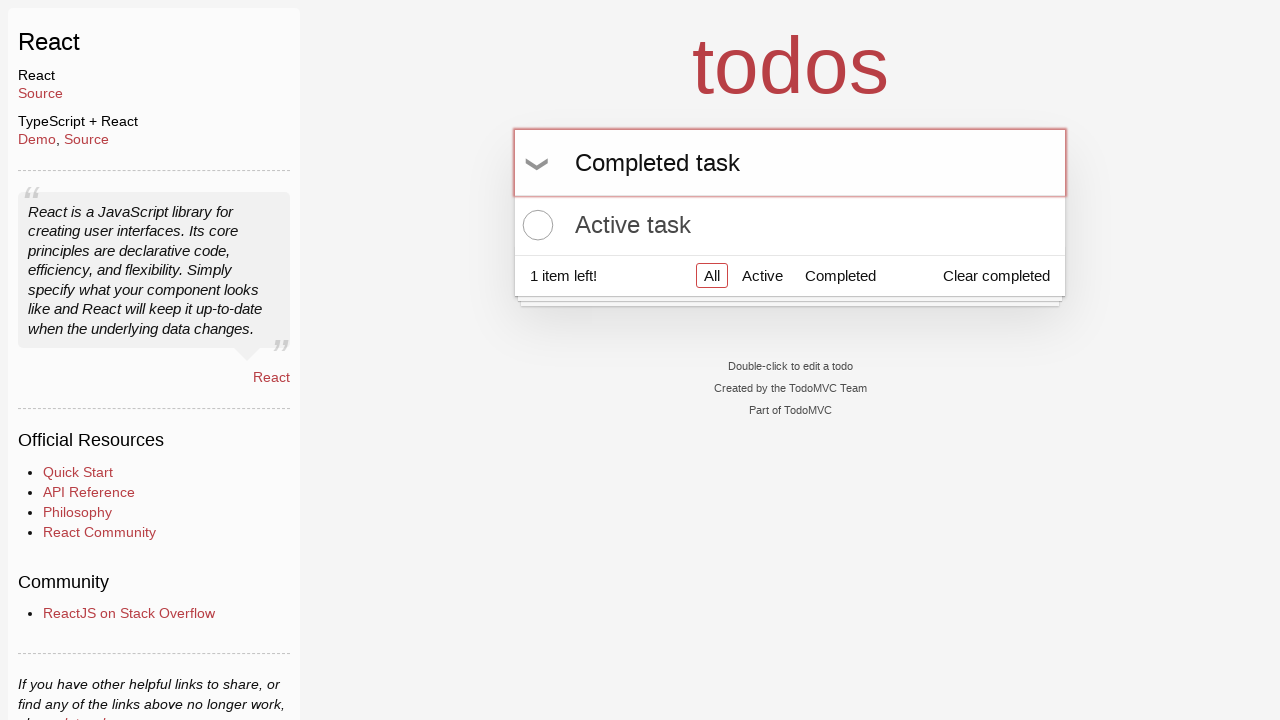

Pressed Enter to create second todo item on .new-todo
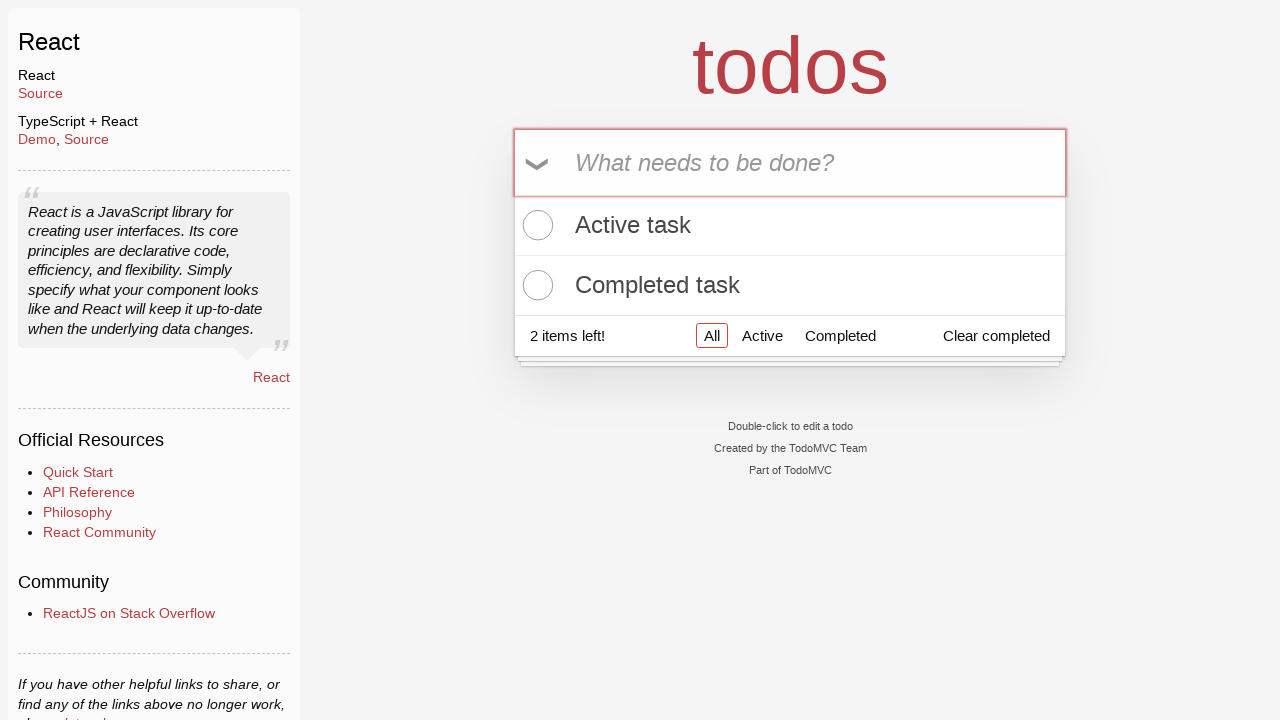

Waited for todo list items to appear
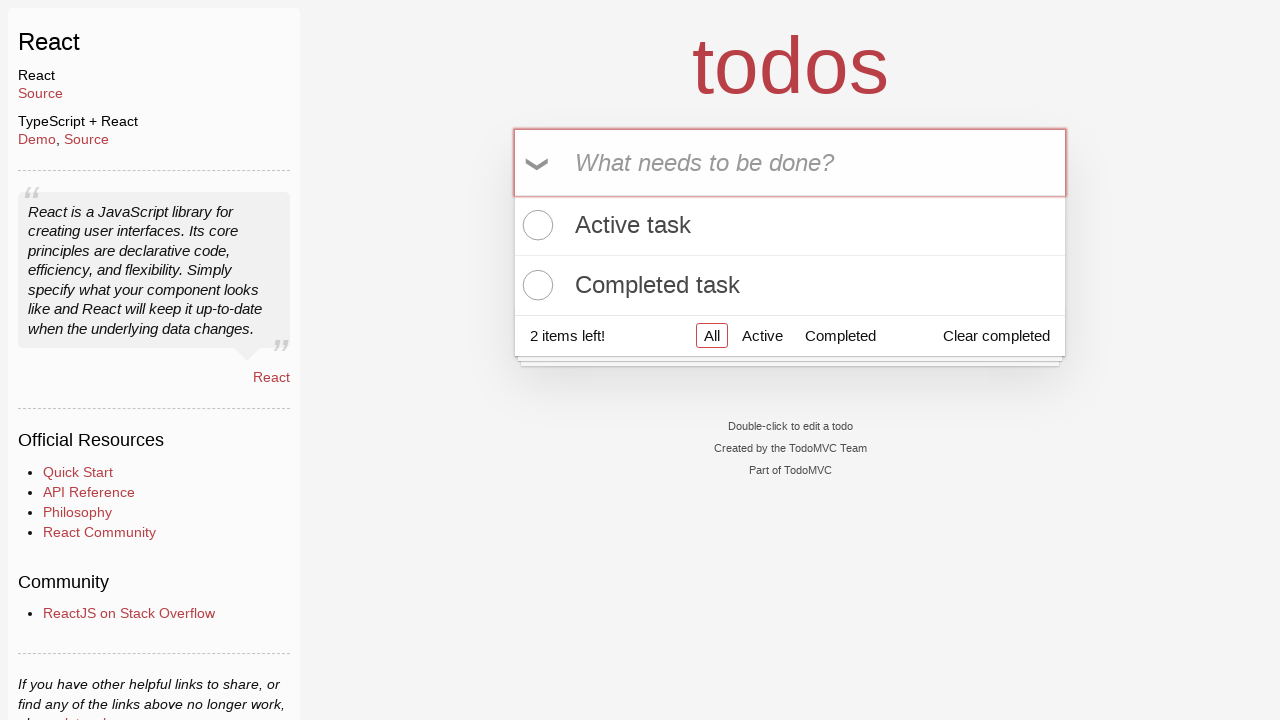

Clicked toggle to mark second todo as completed at (535, 285) on .todo-list li:nth-child(2) .toggle
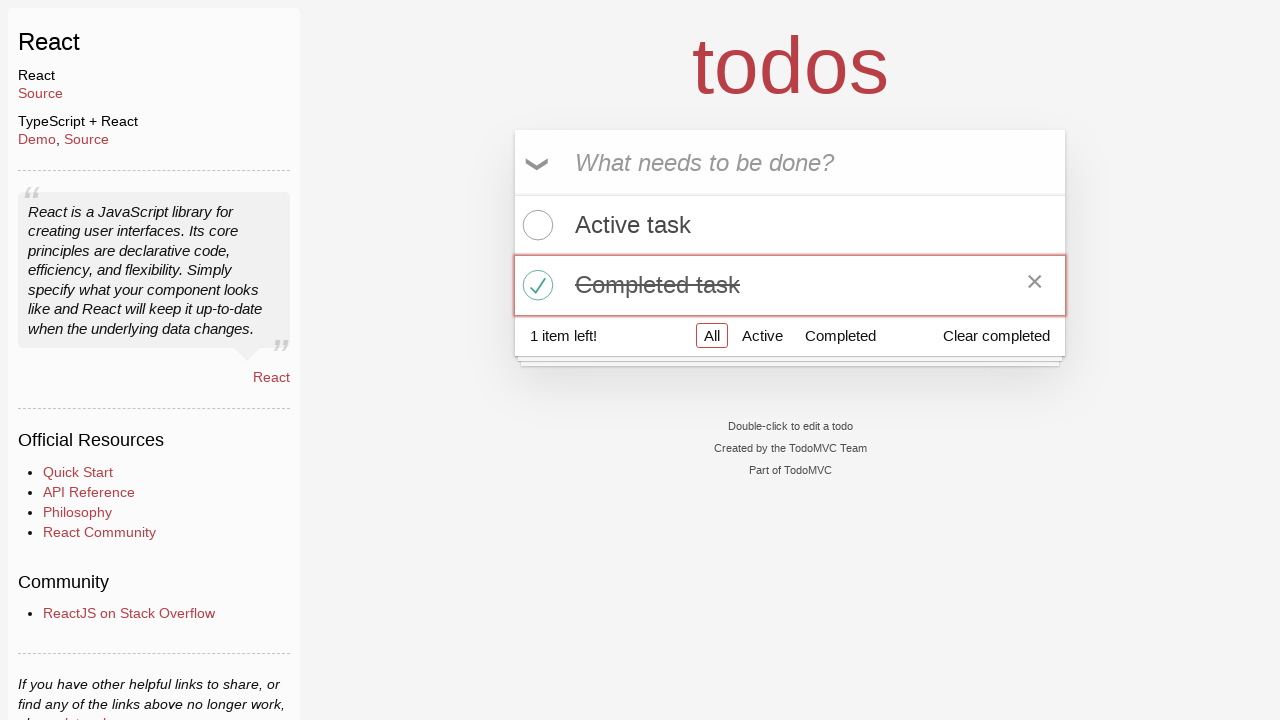

Clicked 'Active' filter to show only active todos at (762, 335) on a[href='#/active']
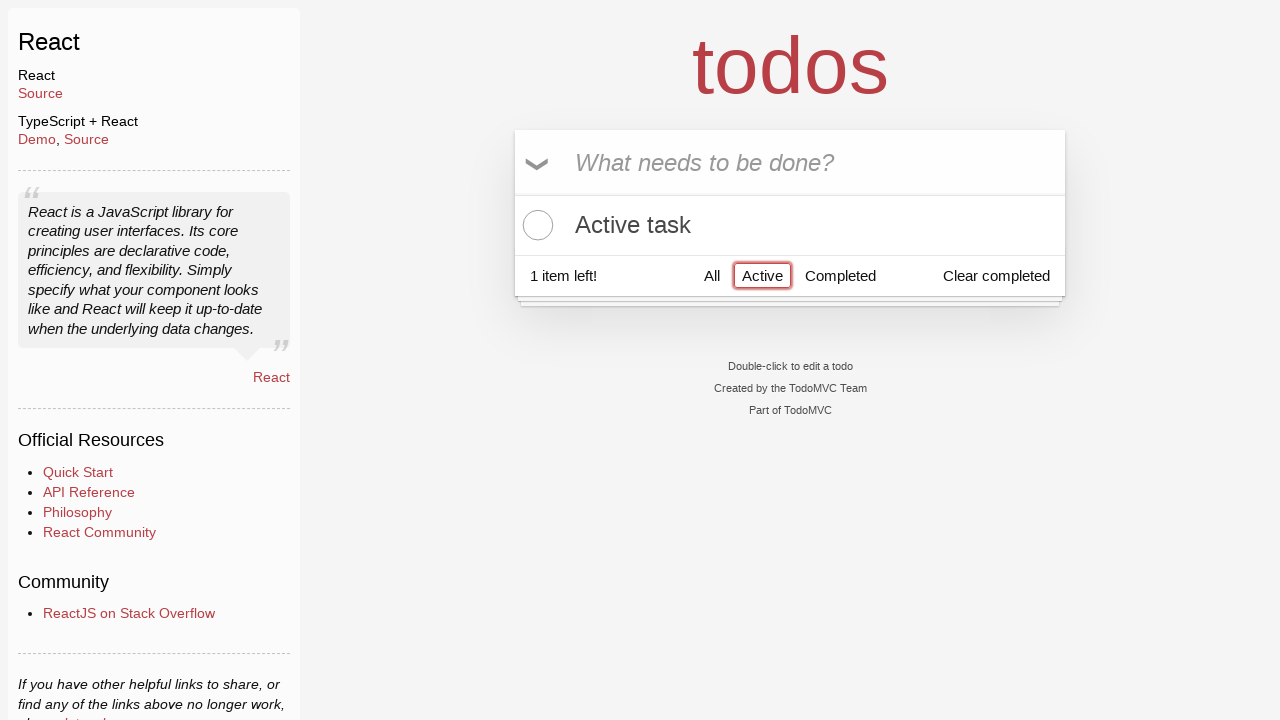

Asserted that only 1 todo item is visible in Active filter
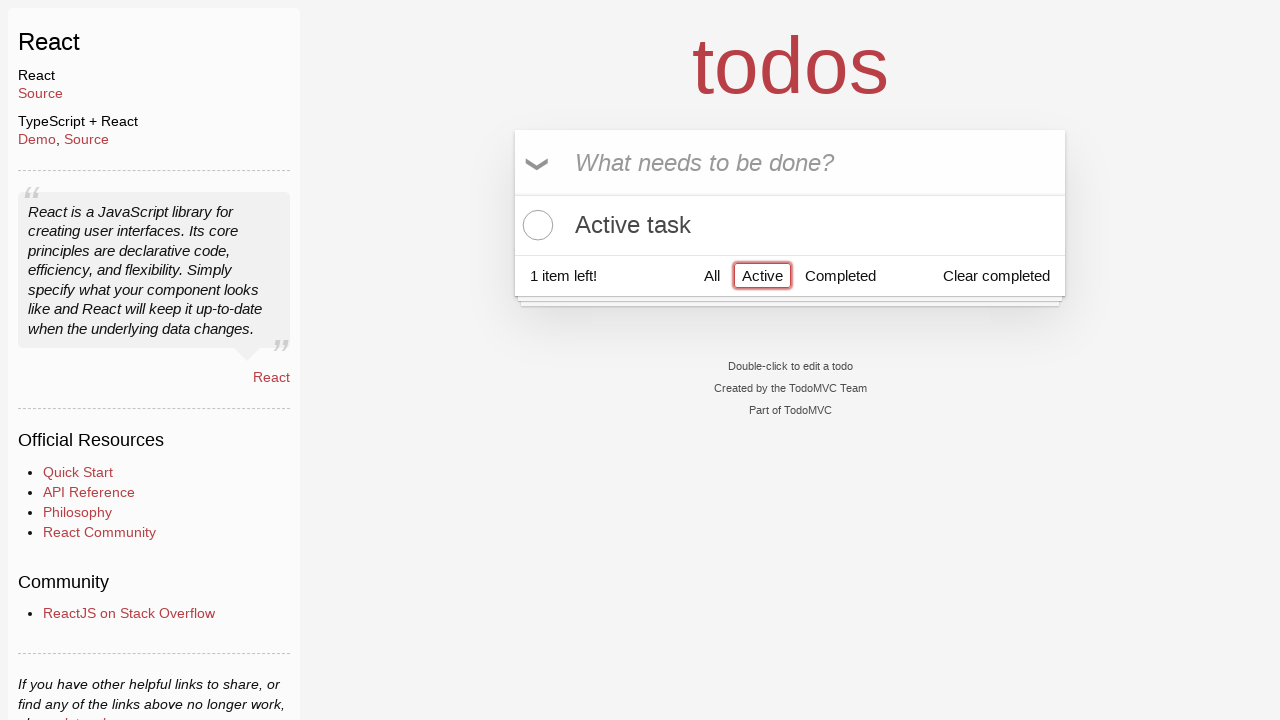

Asserted that the visible todo is labeled 'Active task'
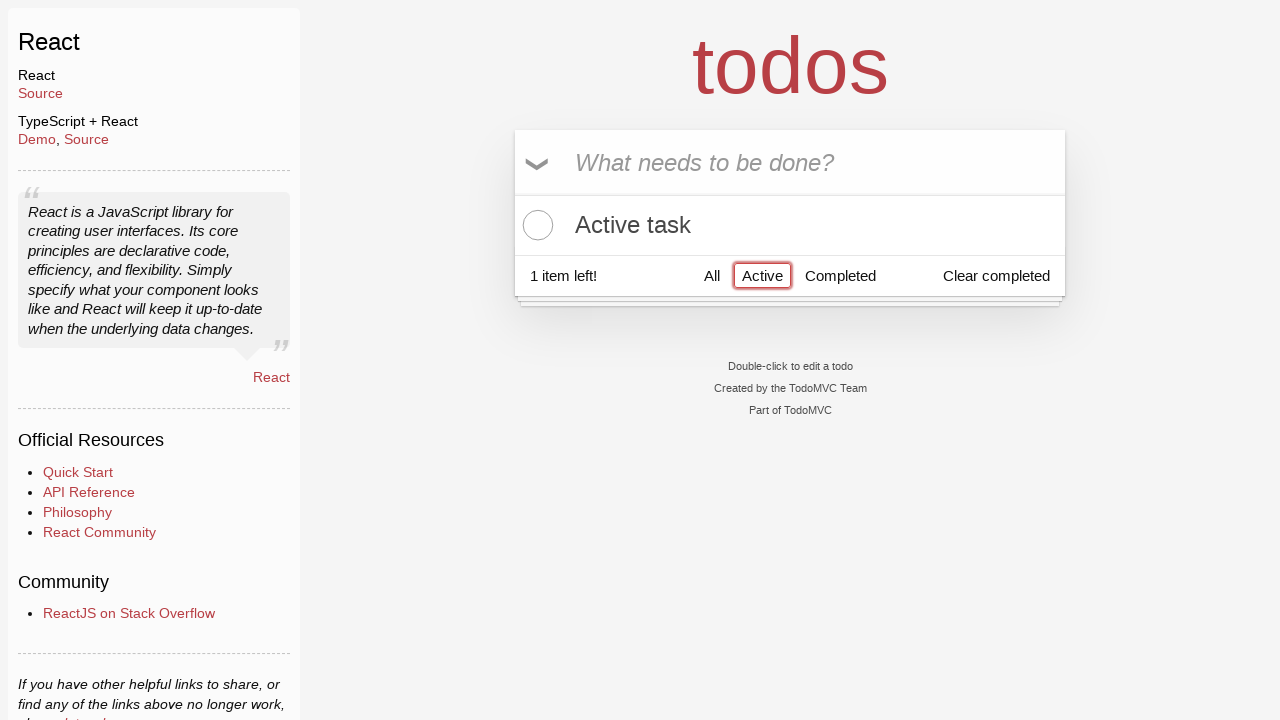

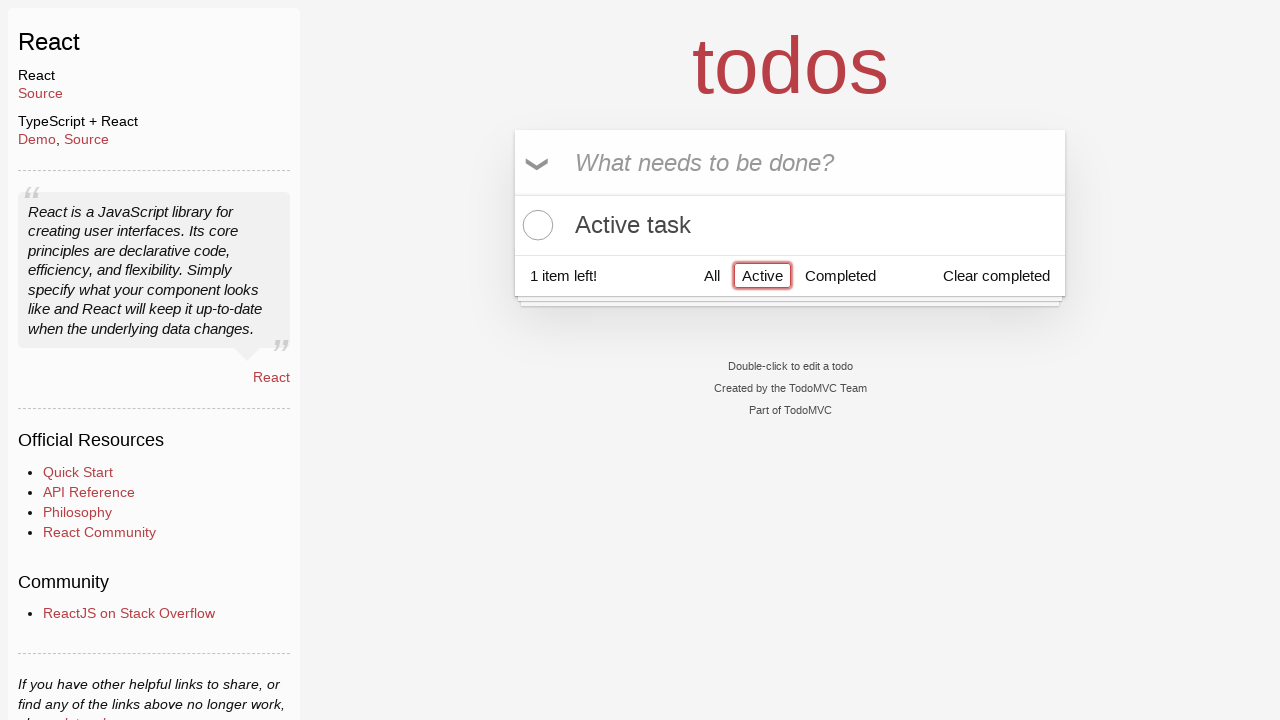